Navigates to f.ua website and verifies the page loads successfully. The original script also performed API testing against GitHub API, but that is not browser automation.

Starting URL: https://f.ua

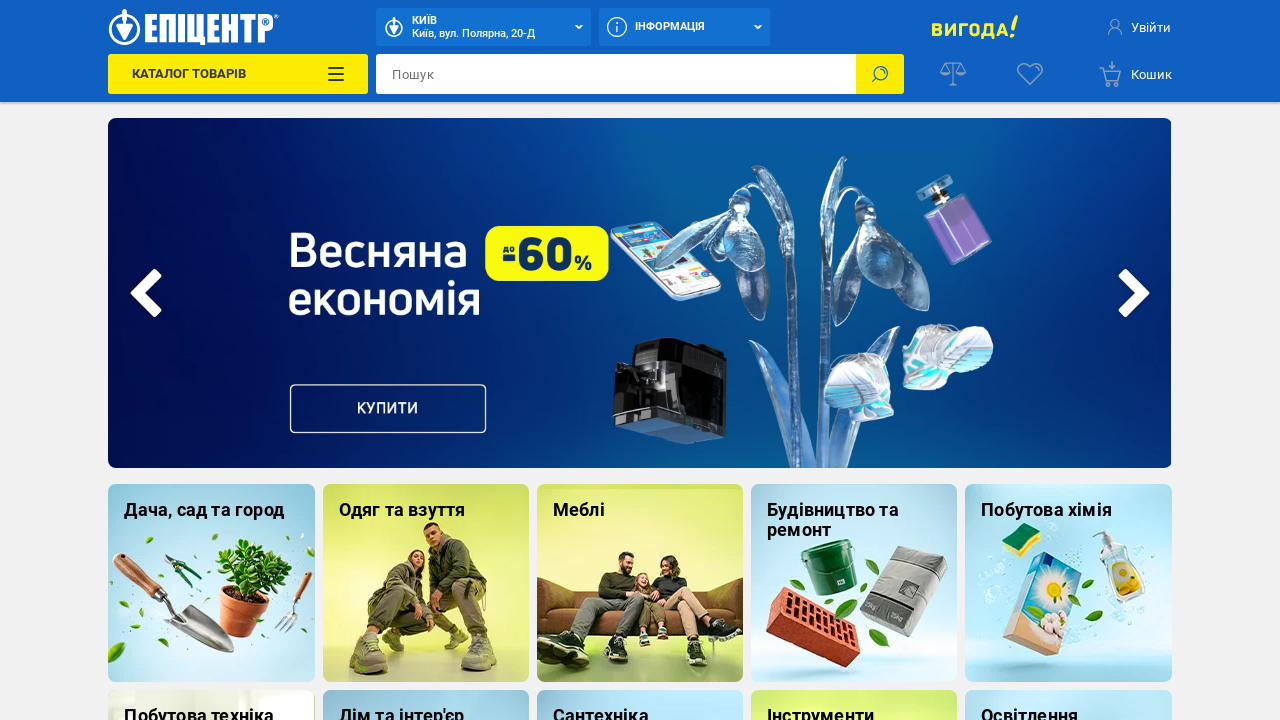

Waited for page to reach domcontentloaded state
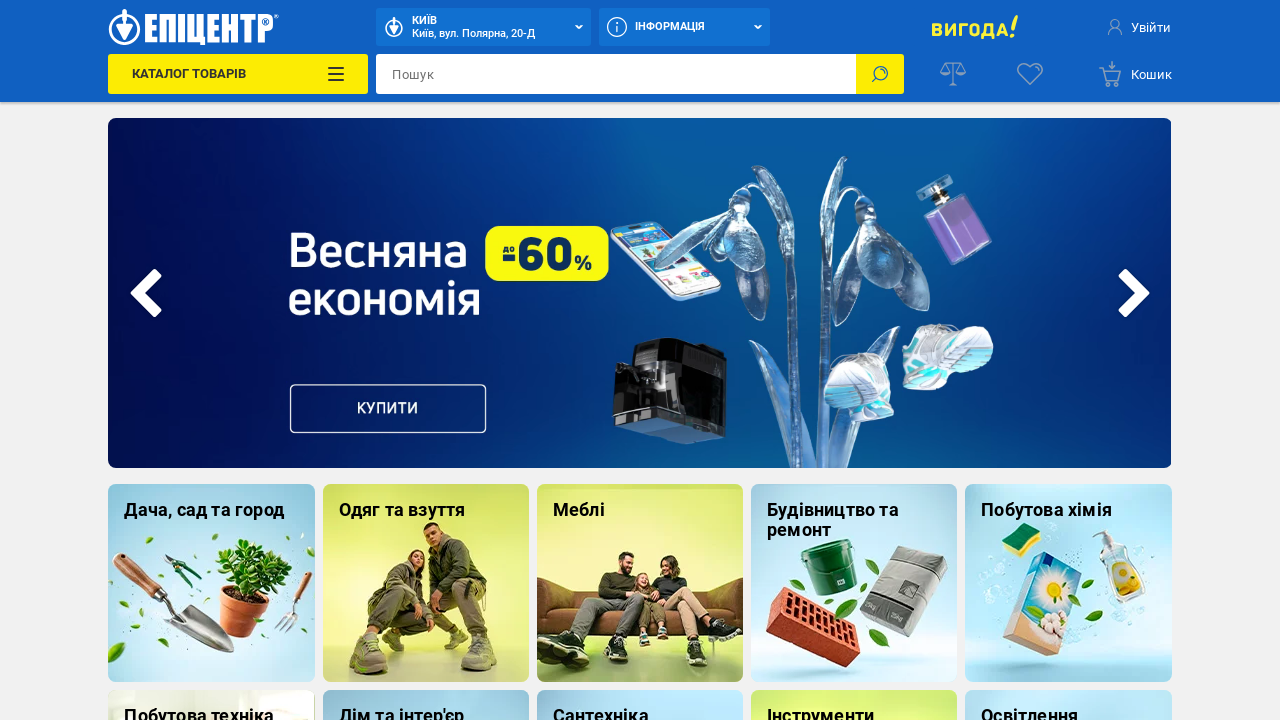

Verified body element is present on f.ua page
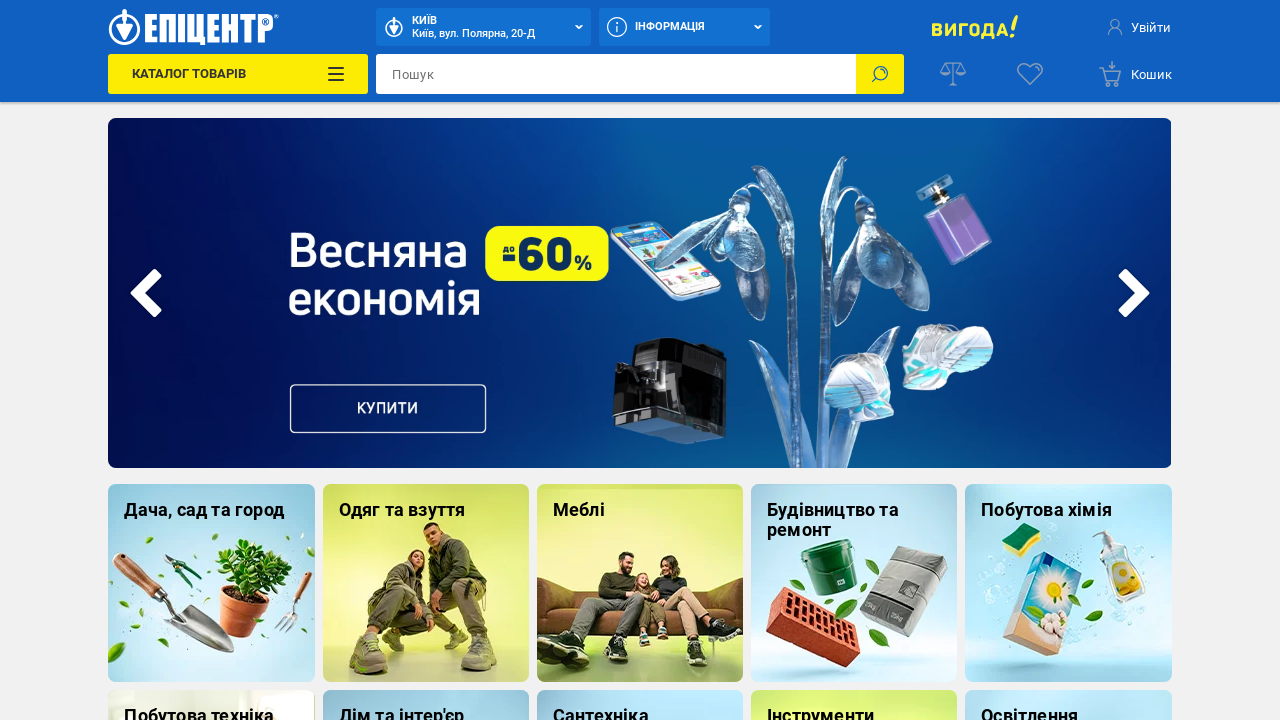

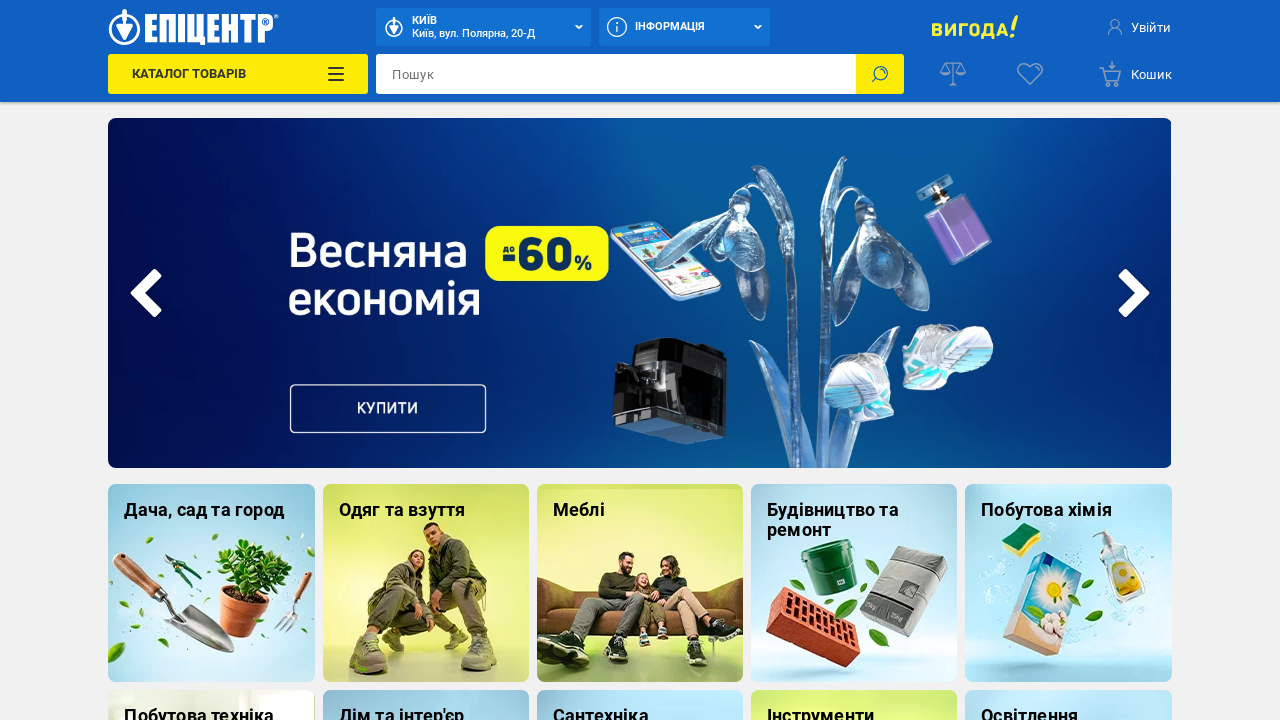